Tests clicking the JS Prompt button, dismissing the prompt dialog, and verifying the result shows null

Starting URL: https://the-internet.herokuapp.com/javascript_alerts

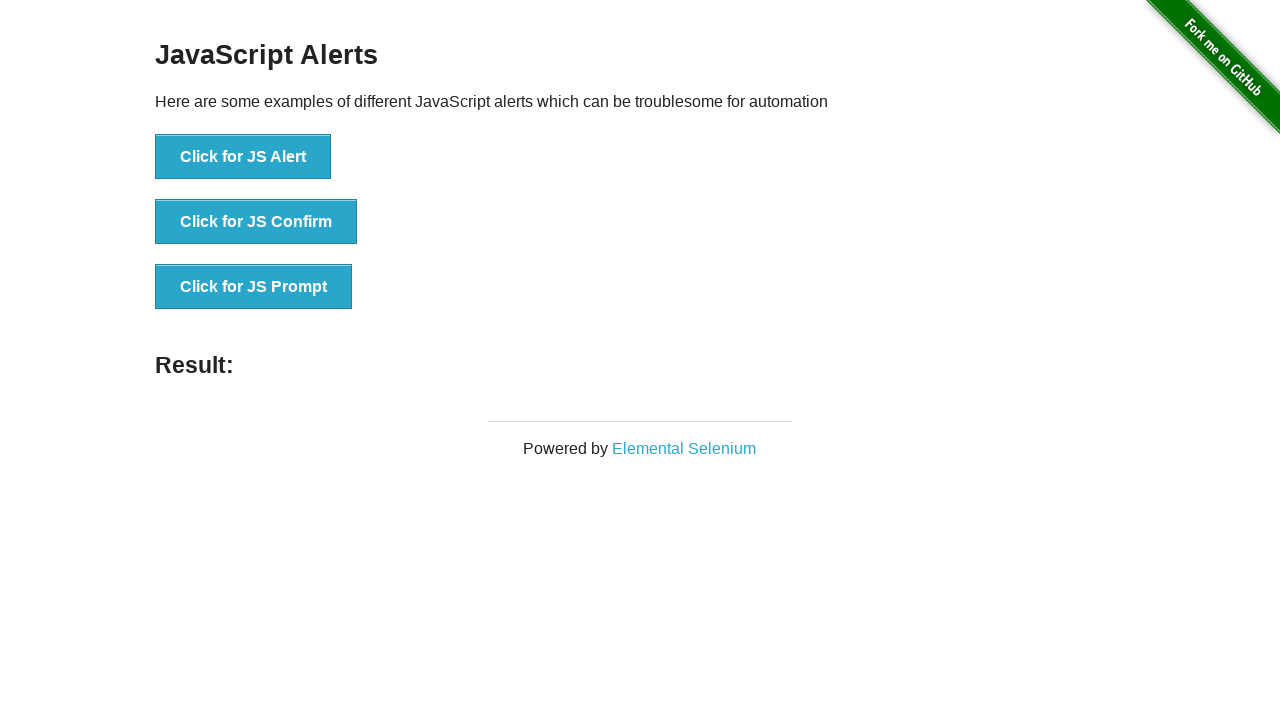

Set up dialog handler to dismiss the prompt
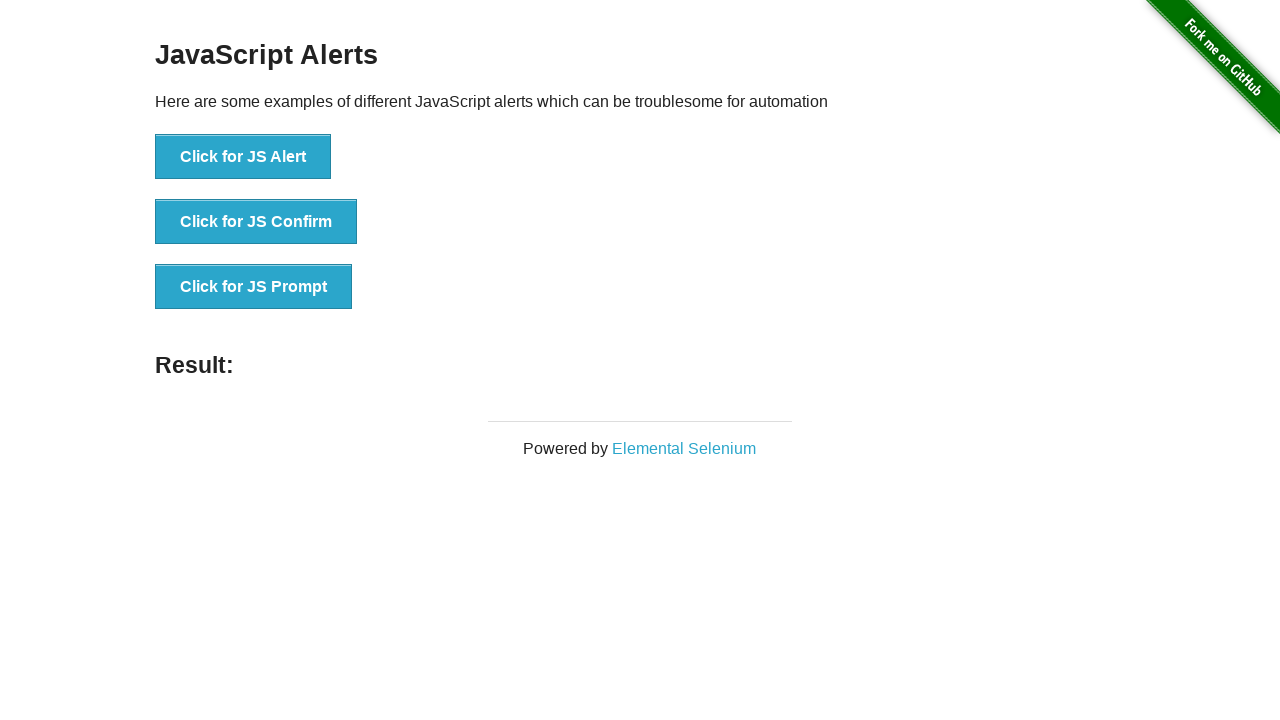

Clicked the JS Prompt button at (254, 287) on xpath=//button[contains(text(),'Click for JS Prompt')]
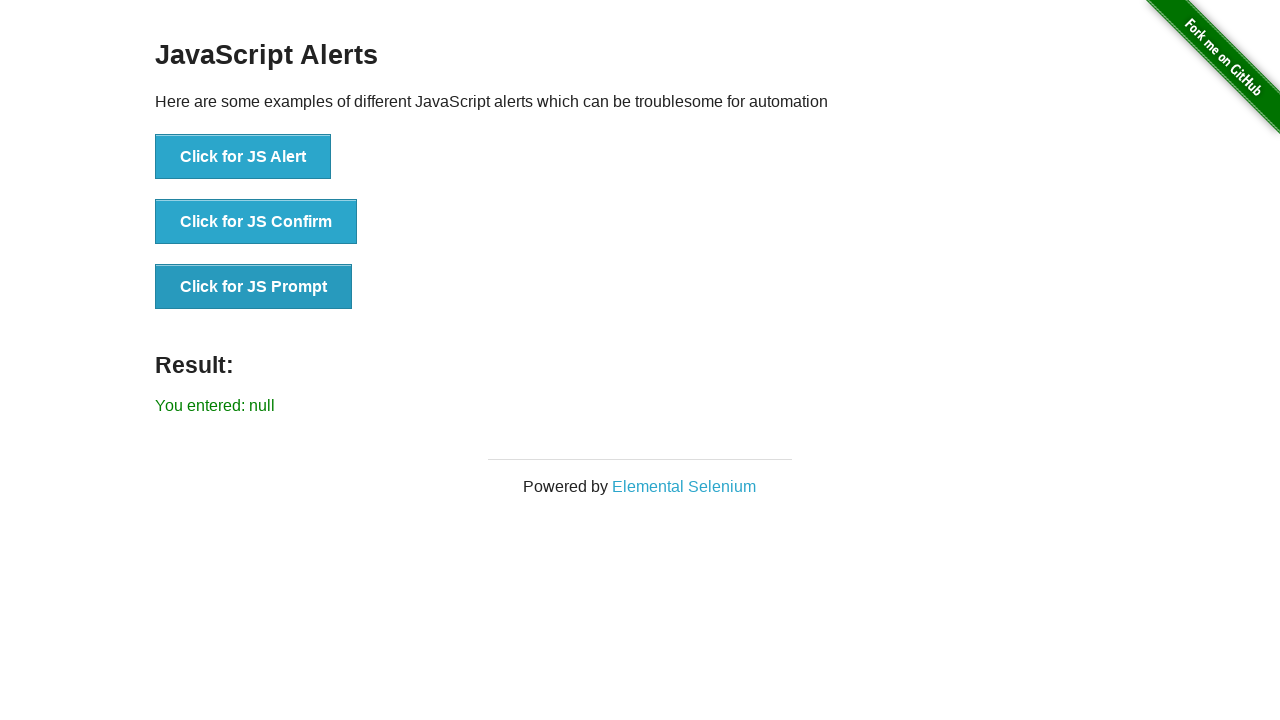

Waited for result element to appear
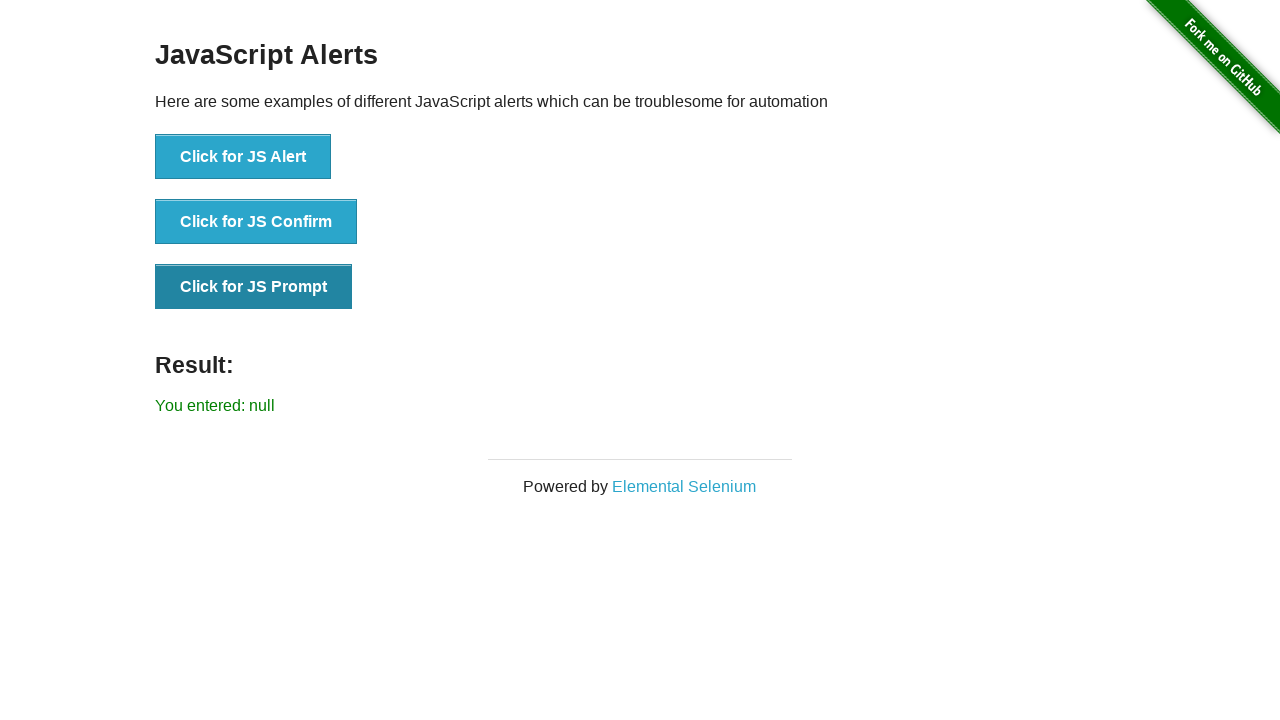

Retrieved result text content
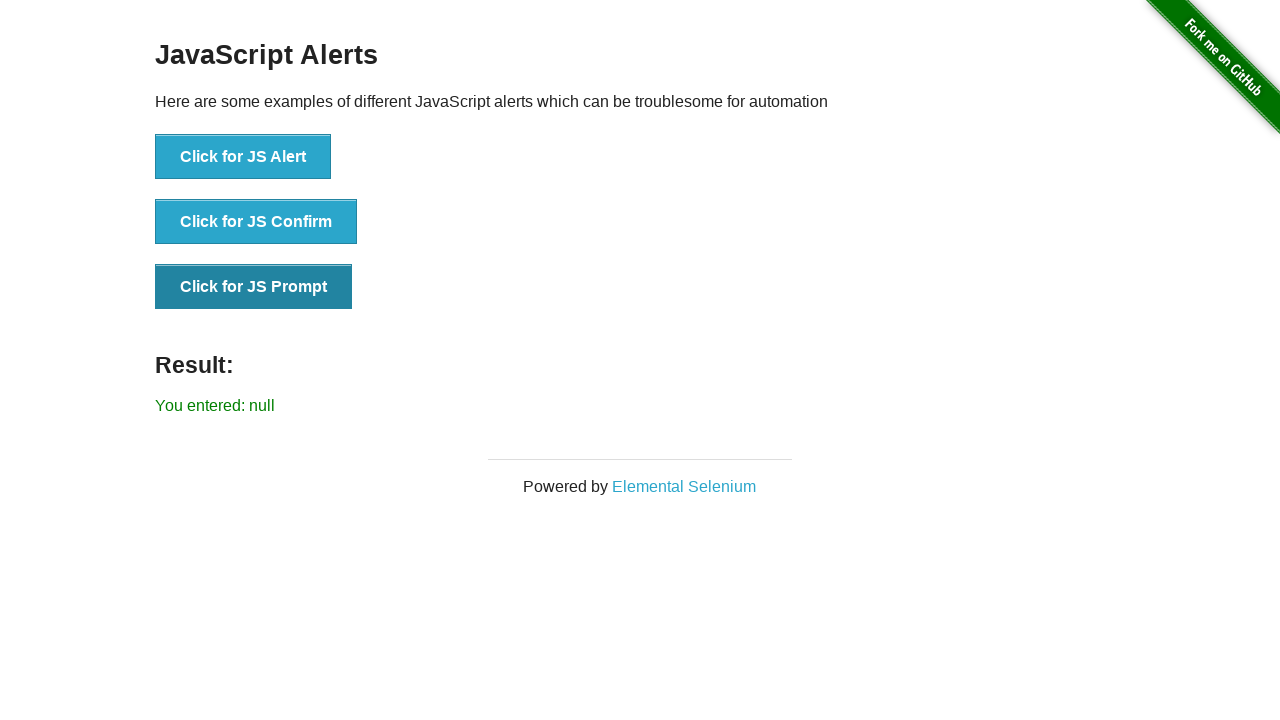

Verified result shows 'You entered: null' after dismissing prompt
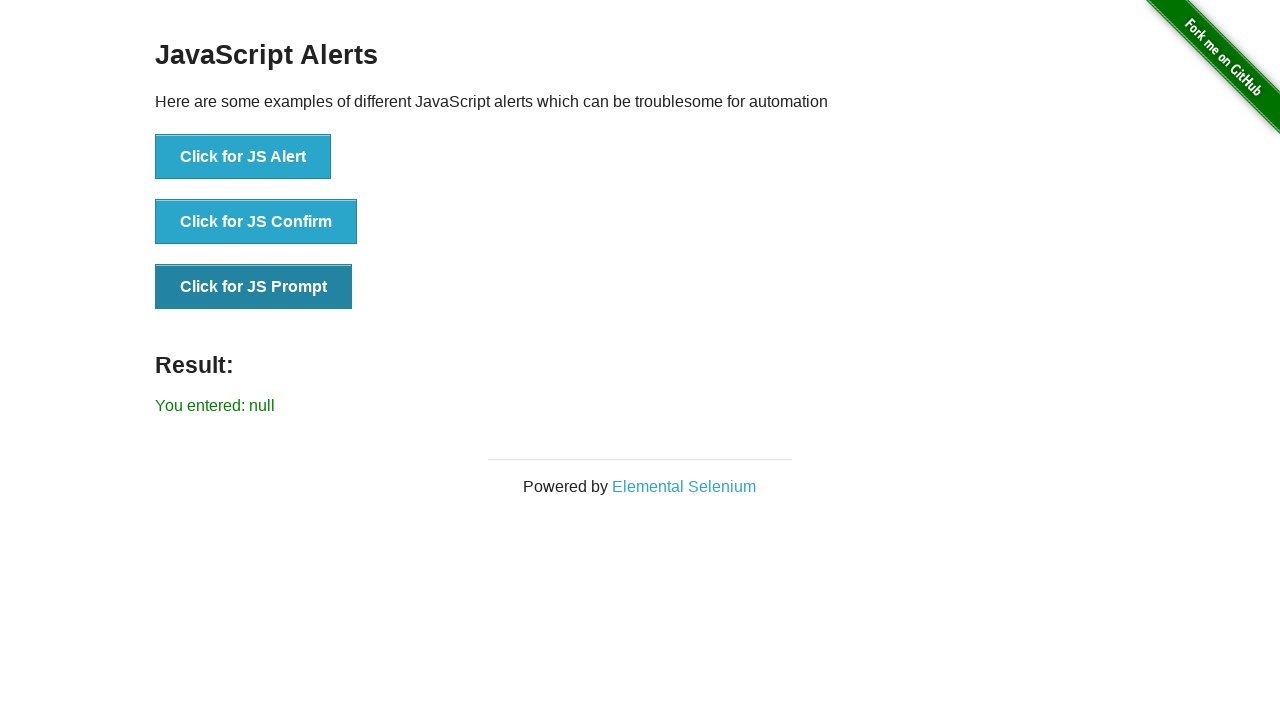

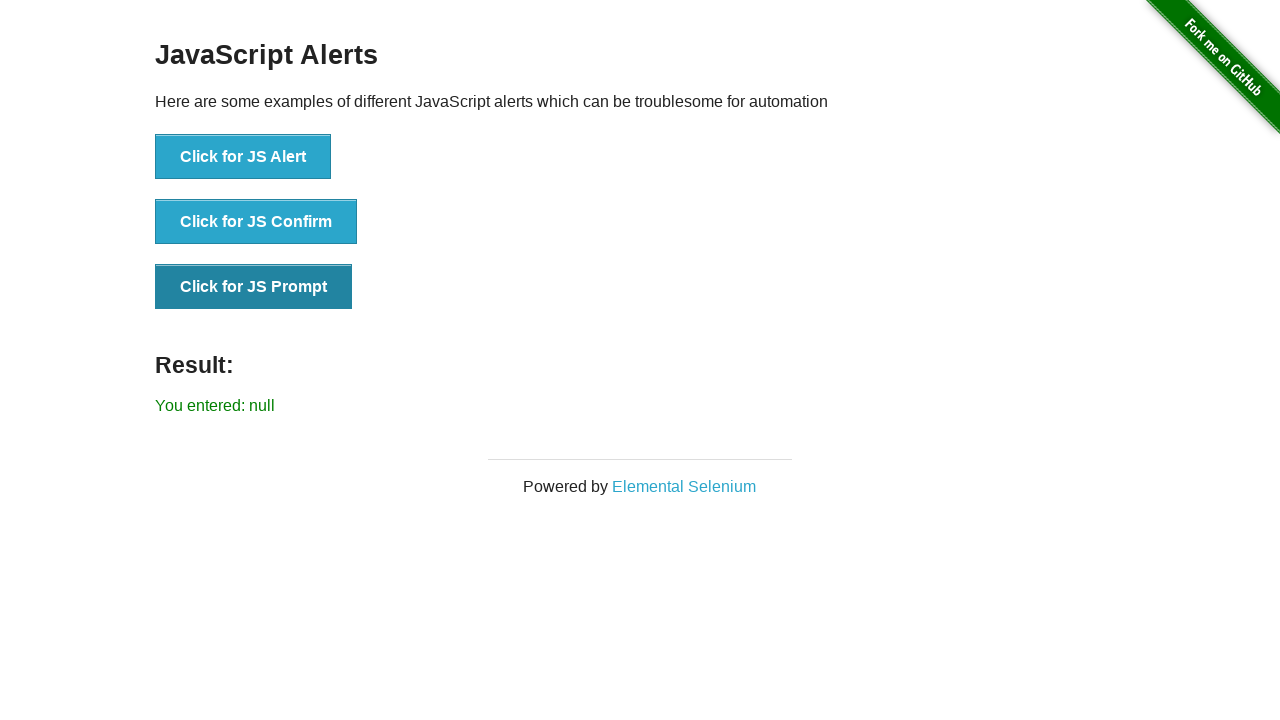